Navigates to SpaceX homepage and verifies that the page title is "SpaceX"

Starting URL: https://www.spacex.com/

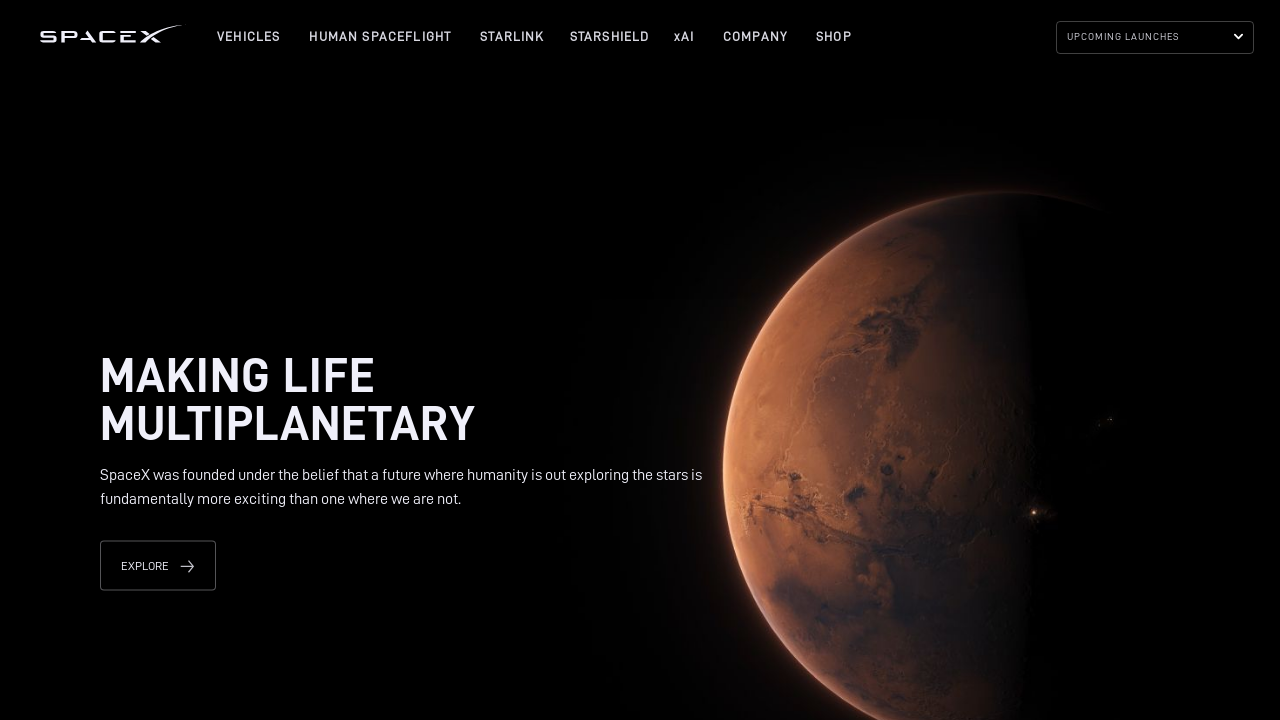

Navigated to SpaceX homepage at https://www.spacex.com/
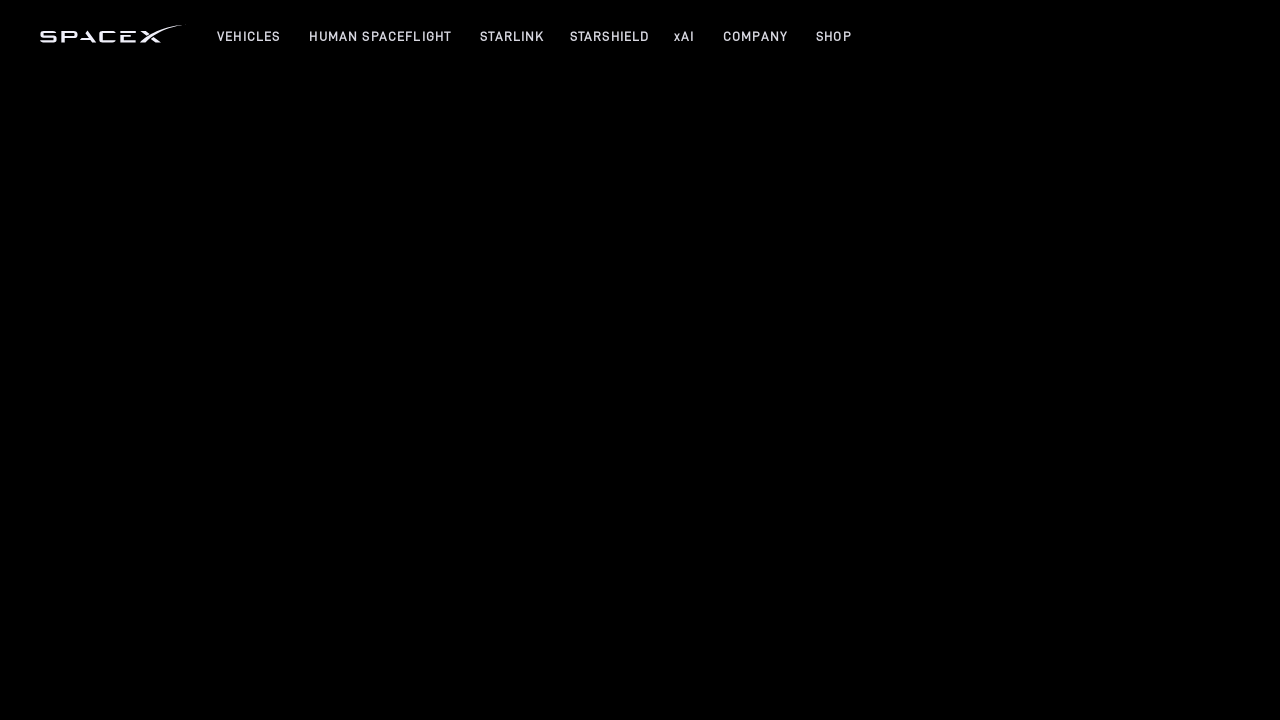

Verified page title is 'SpaceX'
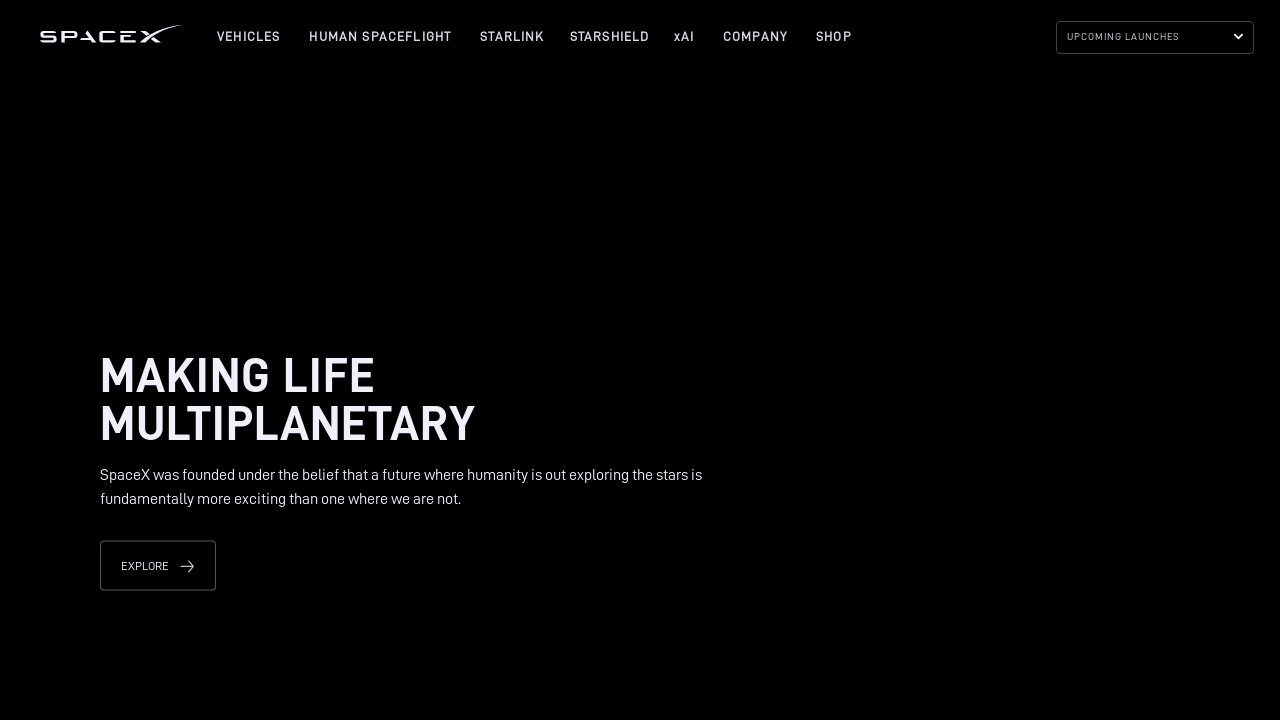

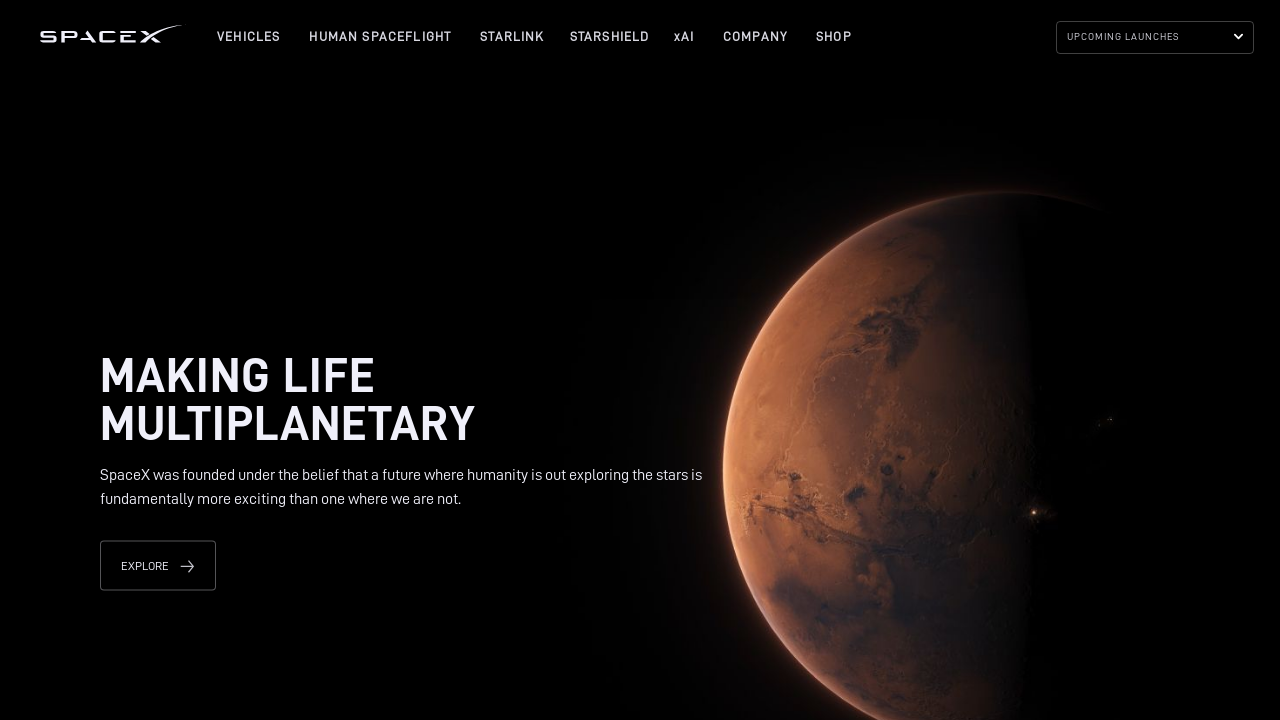